Navigates to a SourceForge discussion page and clicks on a download link for 7-Zip executable

Starting URL: https://sourceforge.net/p/sevenzip/discussion/45797/thread/b95432c7ac/

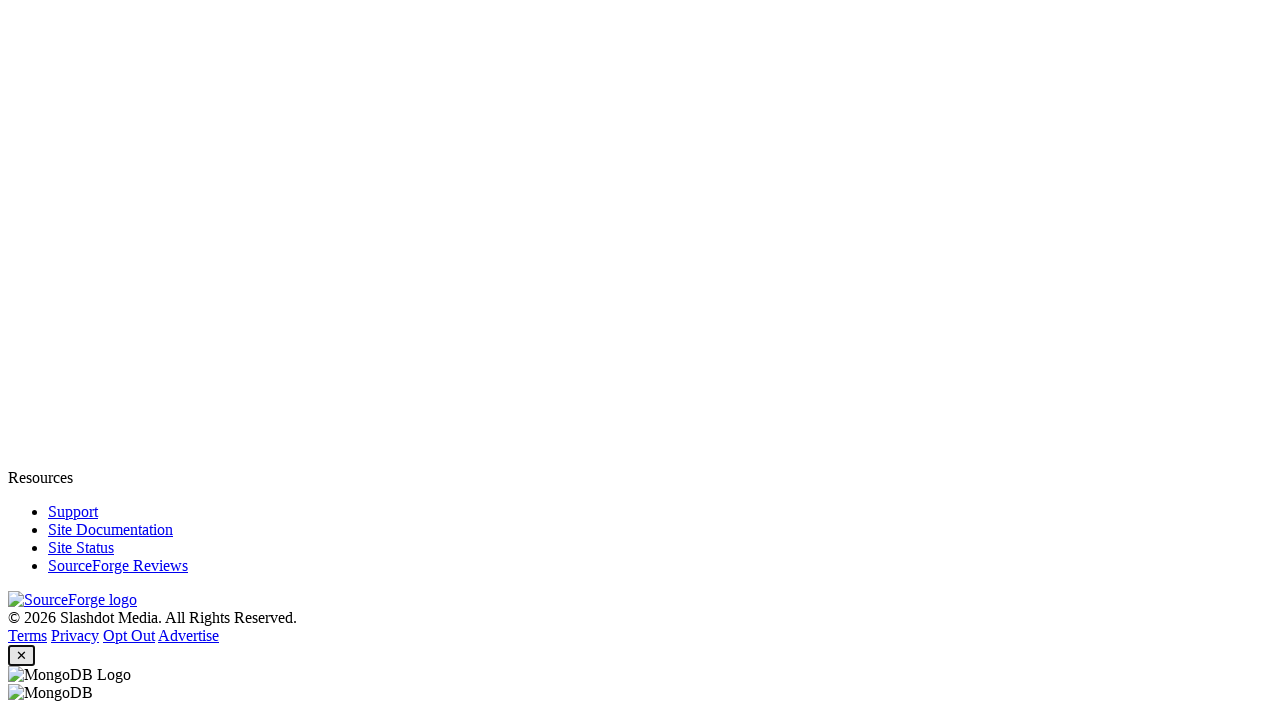

Clicked on 7-Zip x64 executable download link at (156, 360) on xpath=//div//a[contains(text(),'https://7-zip.org/a/7z2409-x64.exe')]
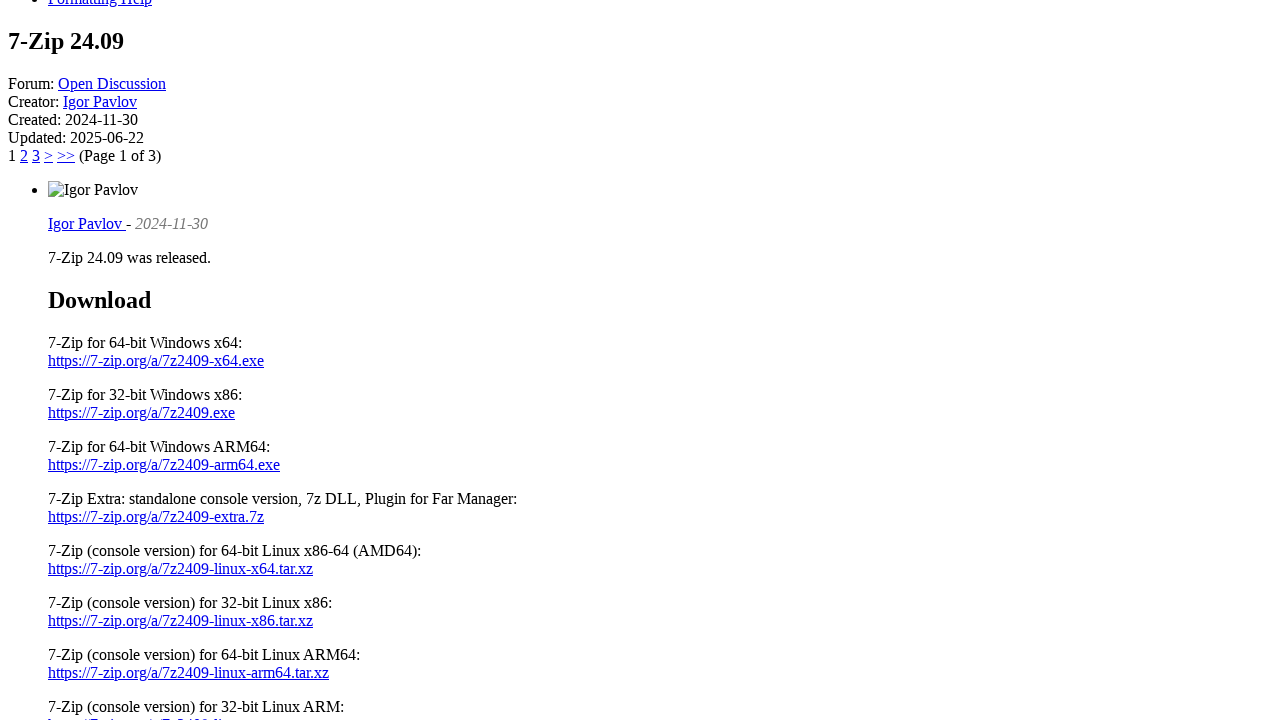

Waited 5 seconds for download to initiate
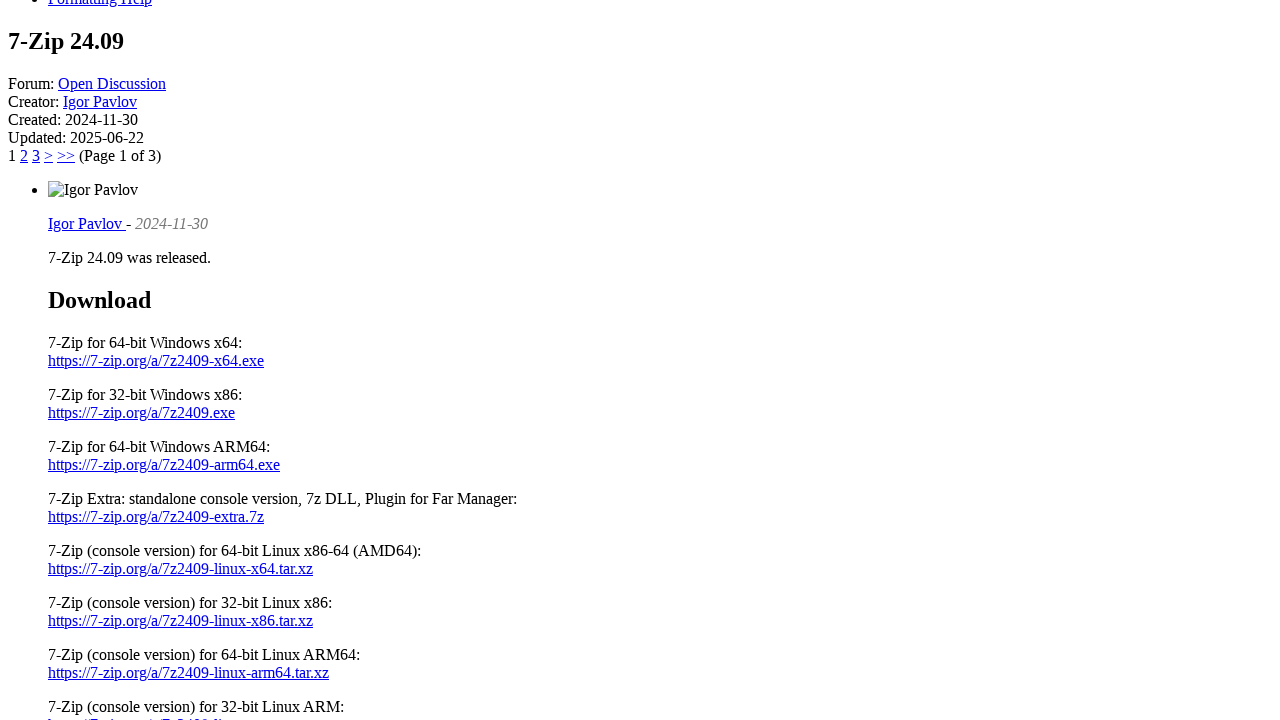

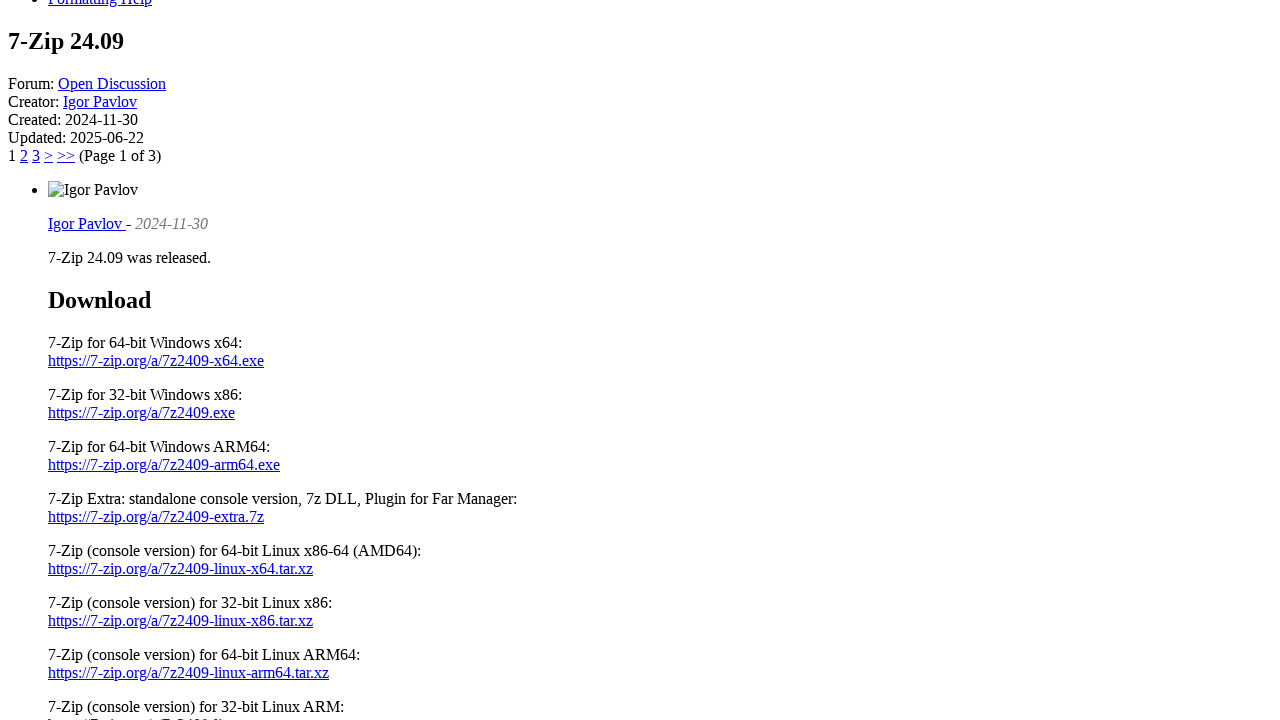